Tests marking all items as completed using the toggle all checkbox

Starting URL: https://demo.playwright.dev/todomvc

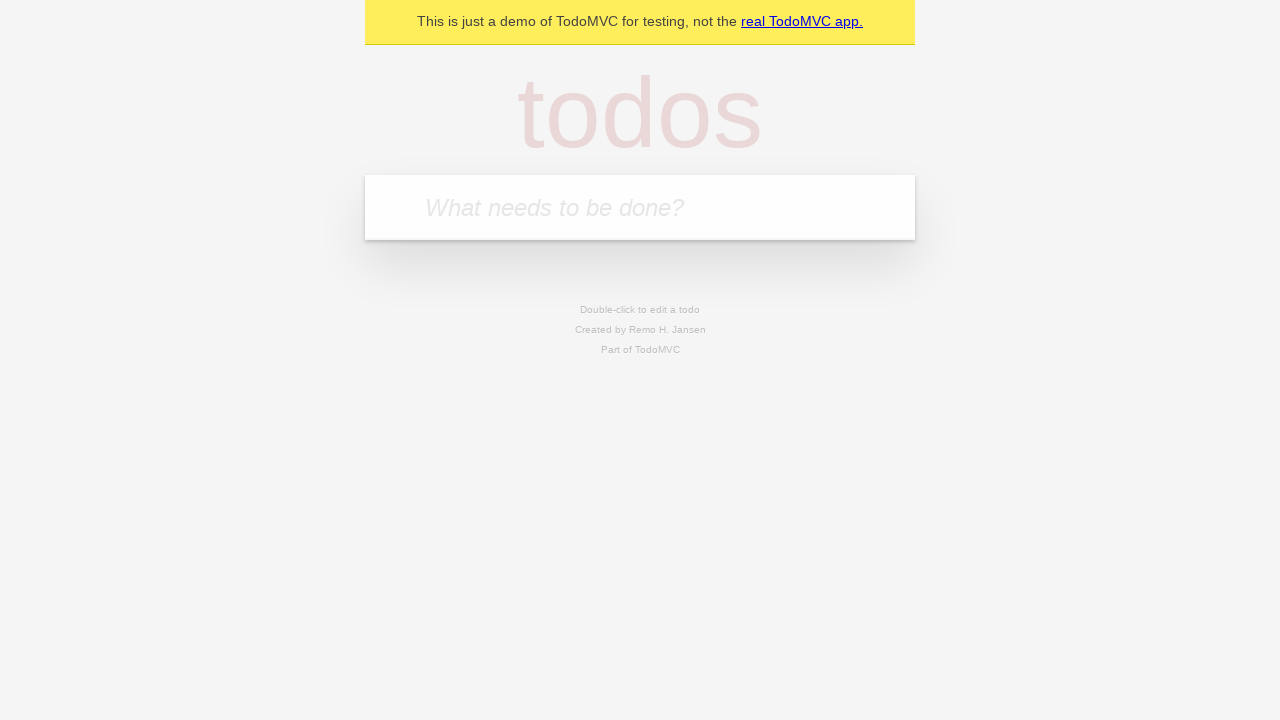

Filled todo input with 'buy some cheese' on internal:attr=[placeholder="What needs to be done?"i]
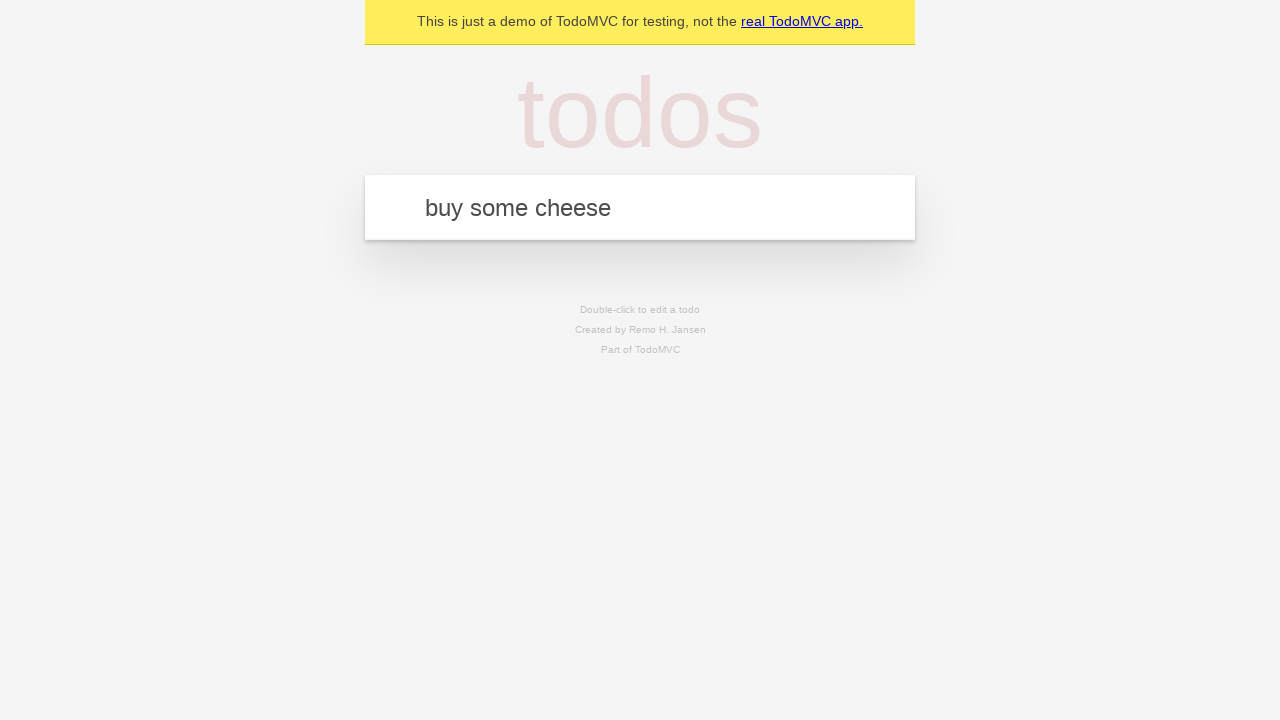

Pressed Enter to create first todo item on internal:attr=[placeholder="What needs to be done?"i]
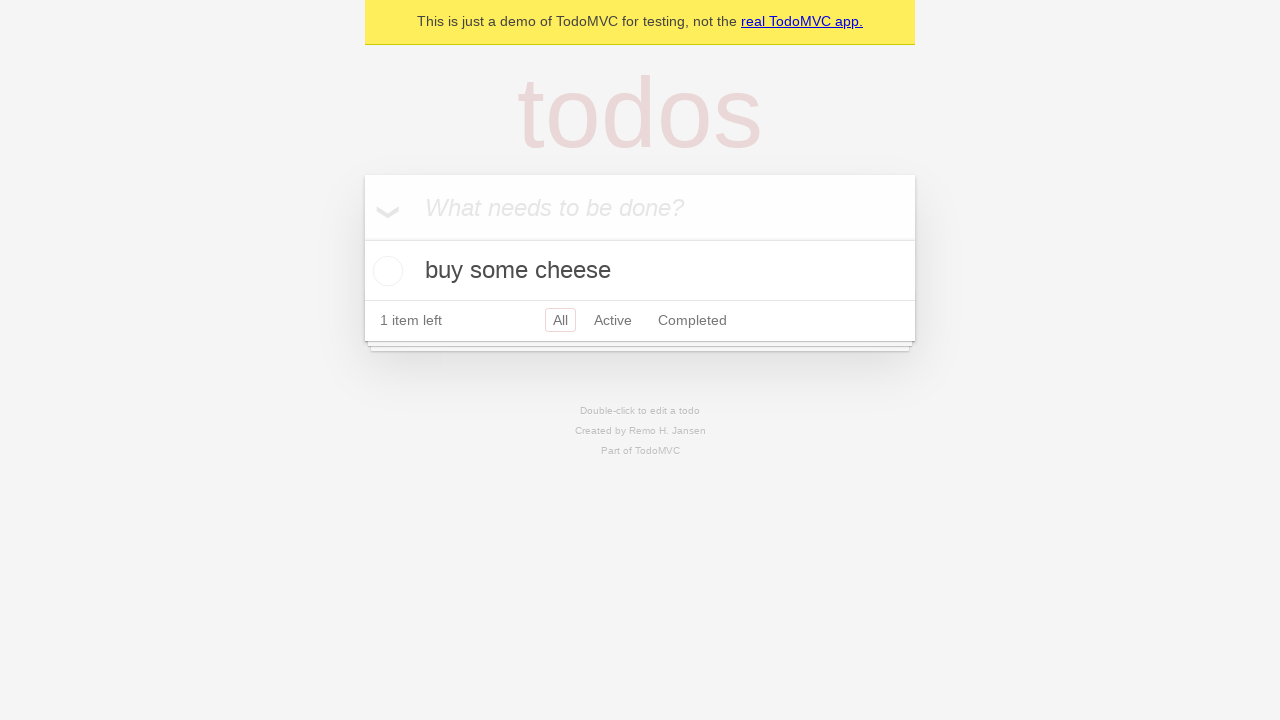

Filled todo input with 'feed the cat' on internal:attr=[placeholder="What needs to be done?"i]
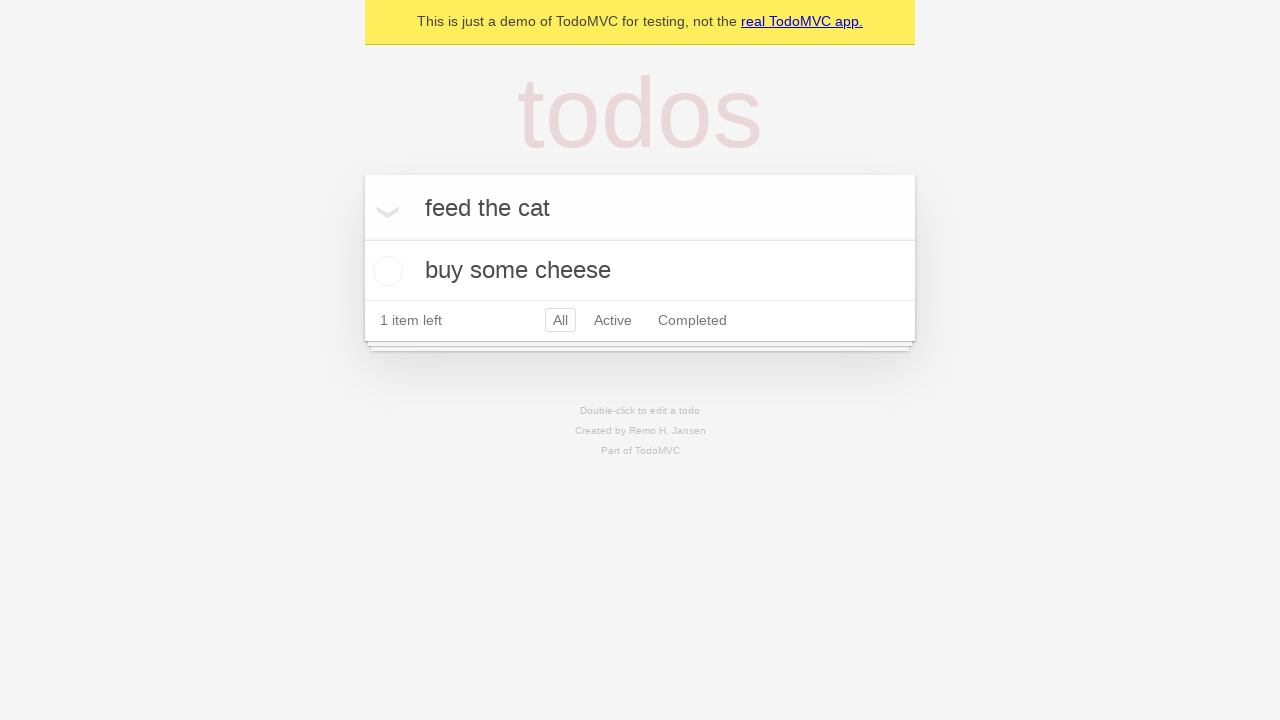

Pressed Enter to create second todo item on internal:attr=[placeholder="What needs to be done?"i]
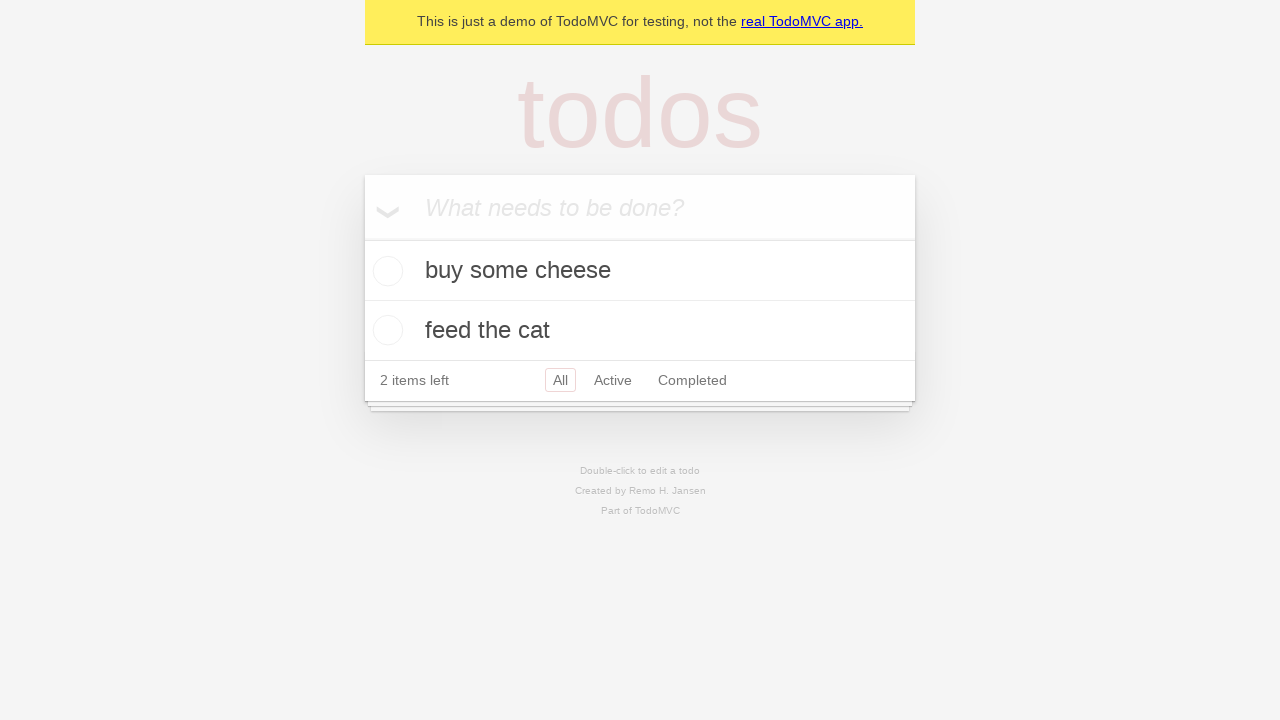

Filled todo input with 'book a doctors appointment' on internal:attr=[placeholder="What needs to be done?"i]
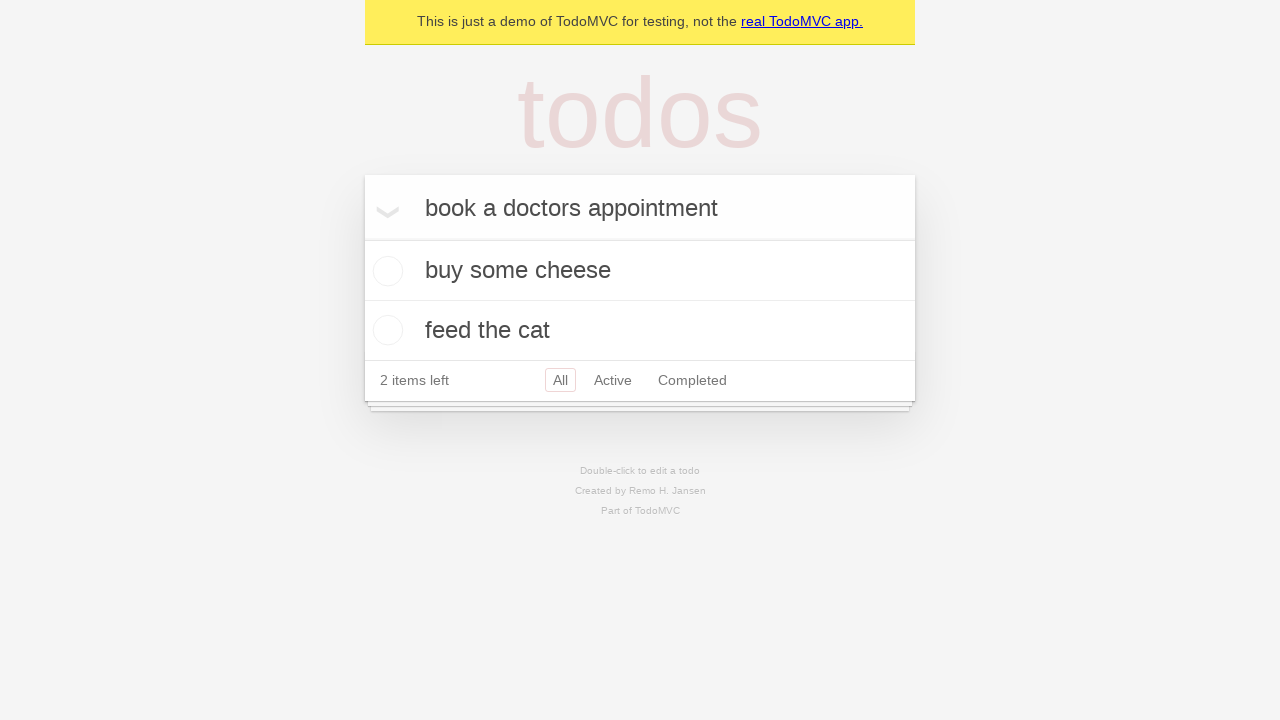

Pressed Enter to create third todo item on internal:attr=[placeholder="What needs to be done?"i]
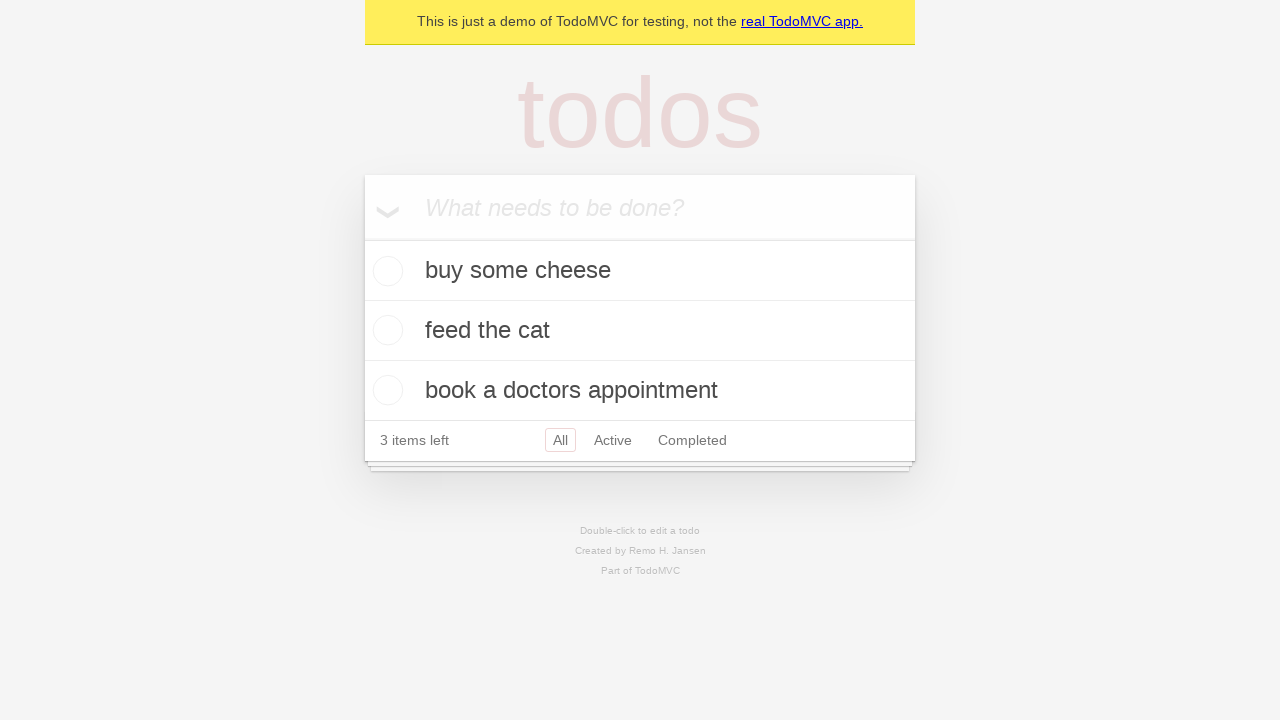

Clicked toggle all checkbox to mark all items as completed at (362, 238) on internal:label="Mark all as complete"i
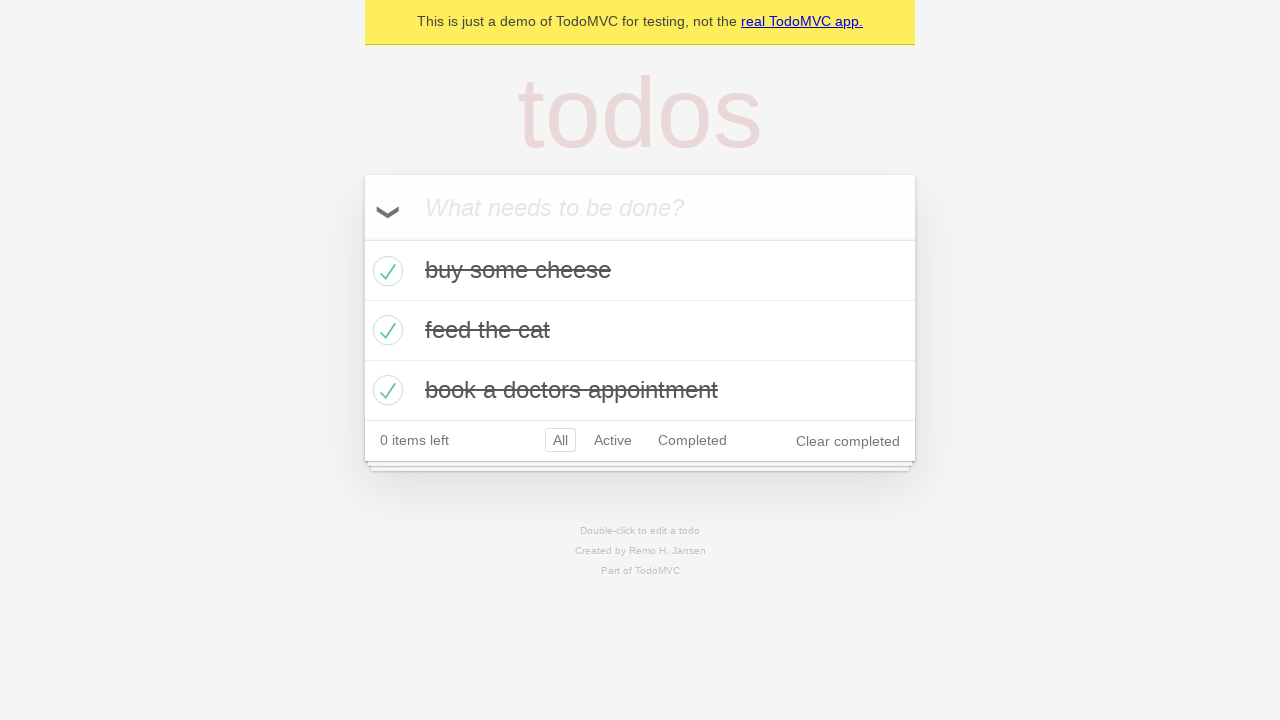

Verified that all todo items are marked as completed
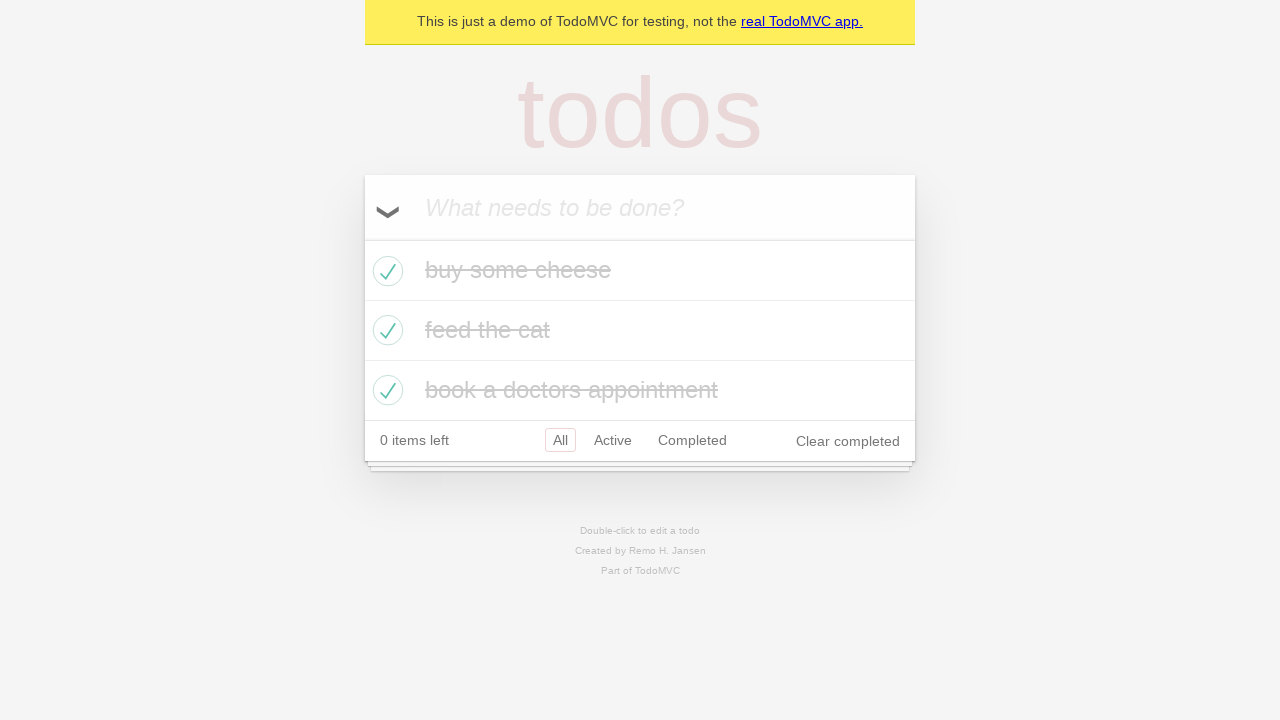

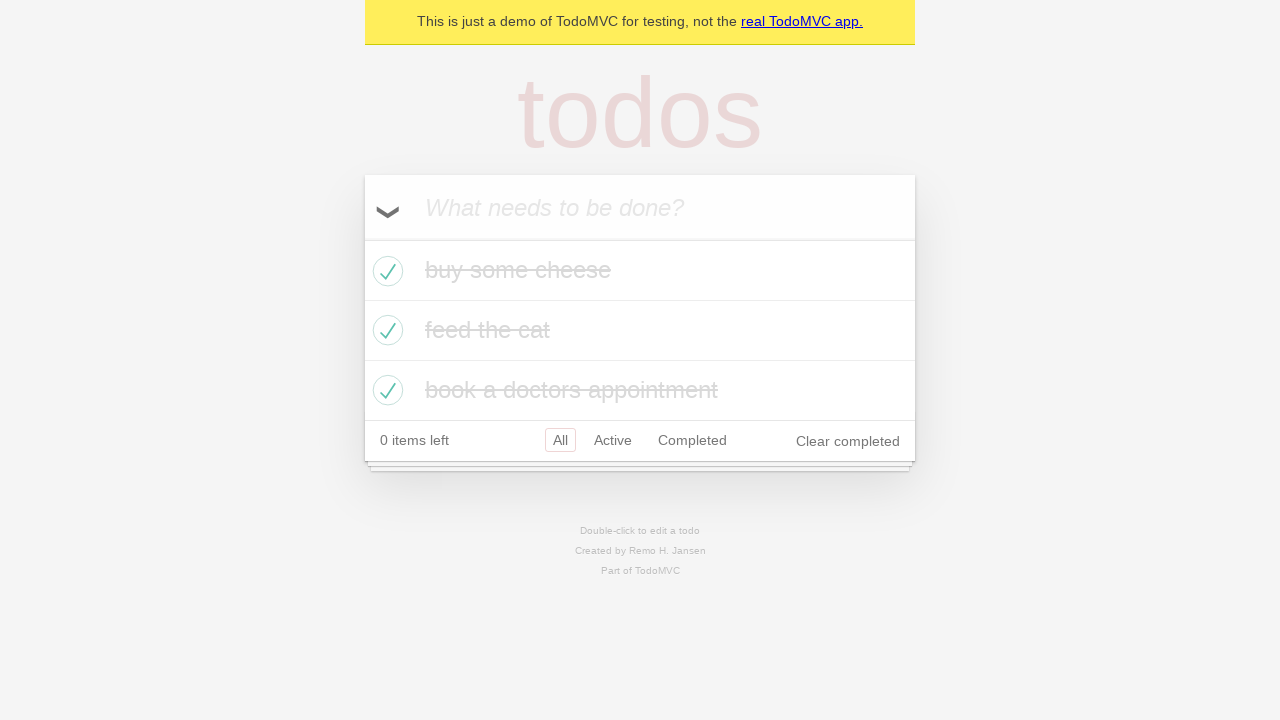